Navigates to a Korean securities research page, clicks on the "Top Views" tab to sort by popularity, and then clicks through pagination to browse research reports.

Starting URL: https://www.myasset.com/myasset/research/RS_0000000_M.cmd

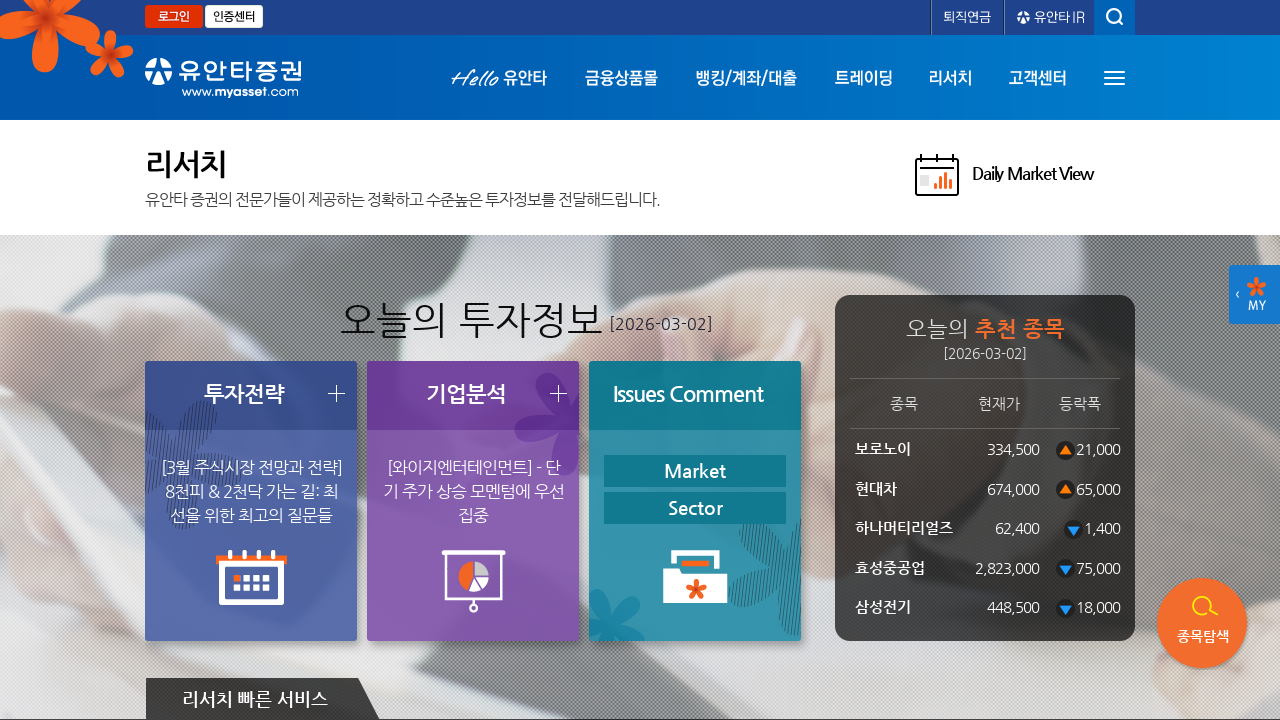

Waited for Top Views tab to be present
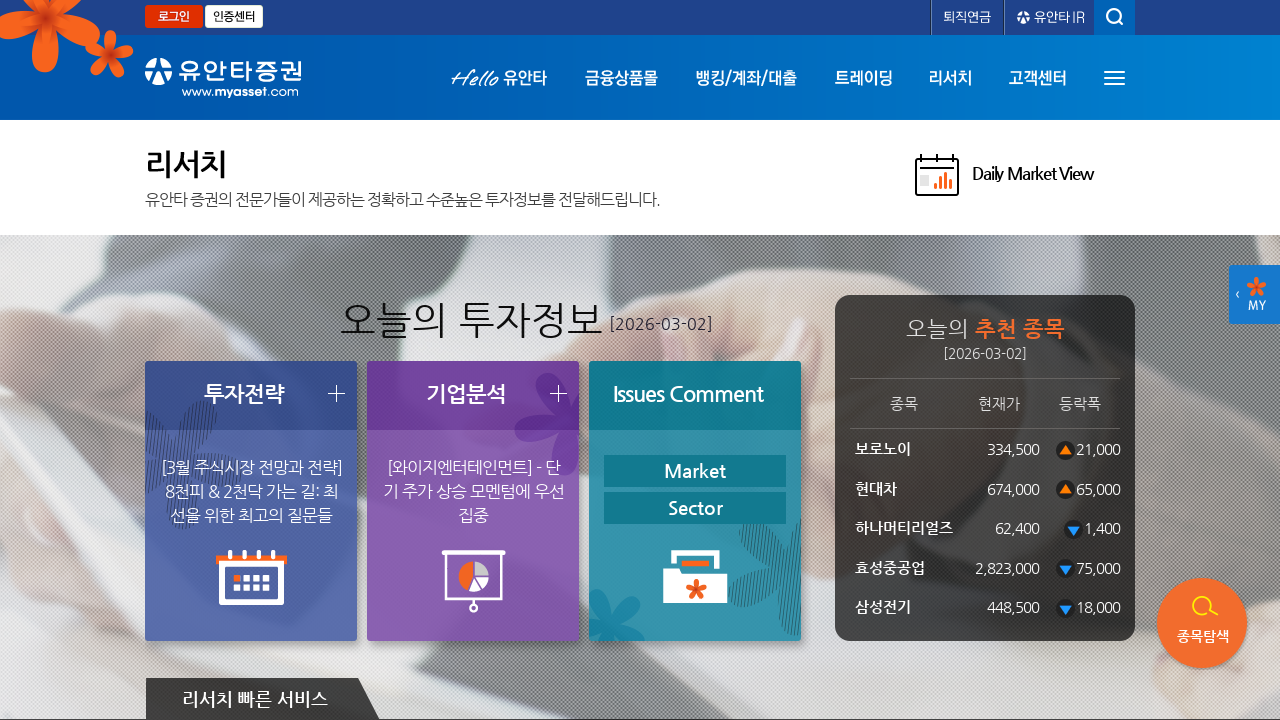

Clicked on the Top Views tab to sort by popularity at (640, 360) on xpath=//a[@class="type2 js-bdTab" and @data-seq="1"]
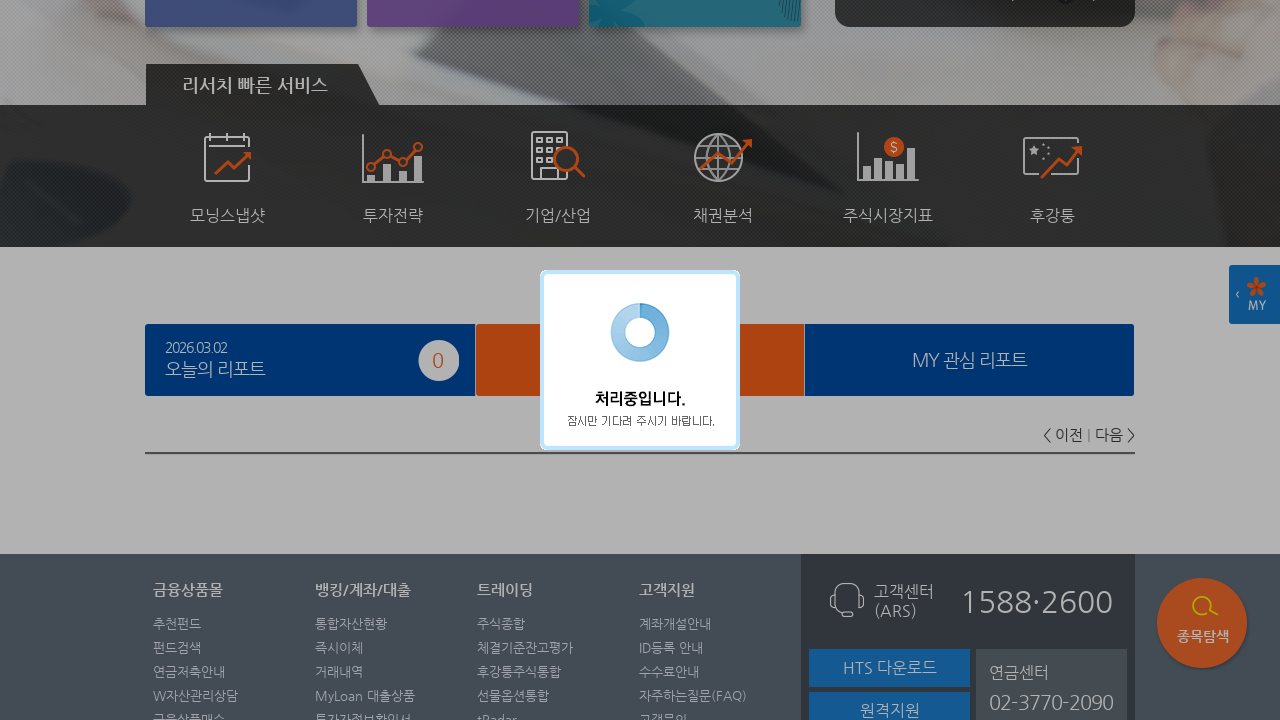

Waited 3 seconds for tab content to load
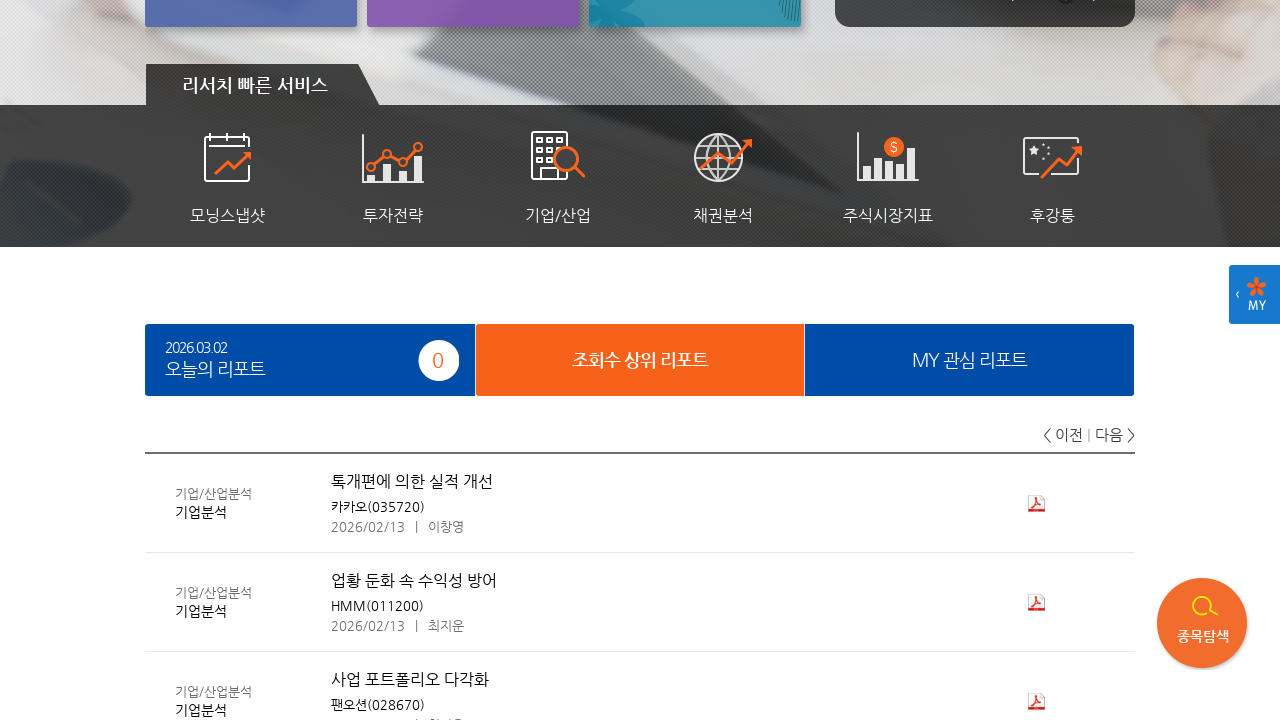

Waited for download links to appear
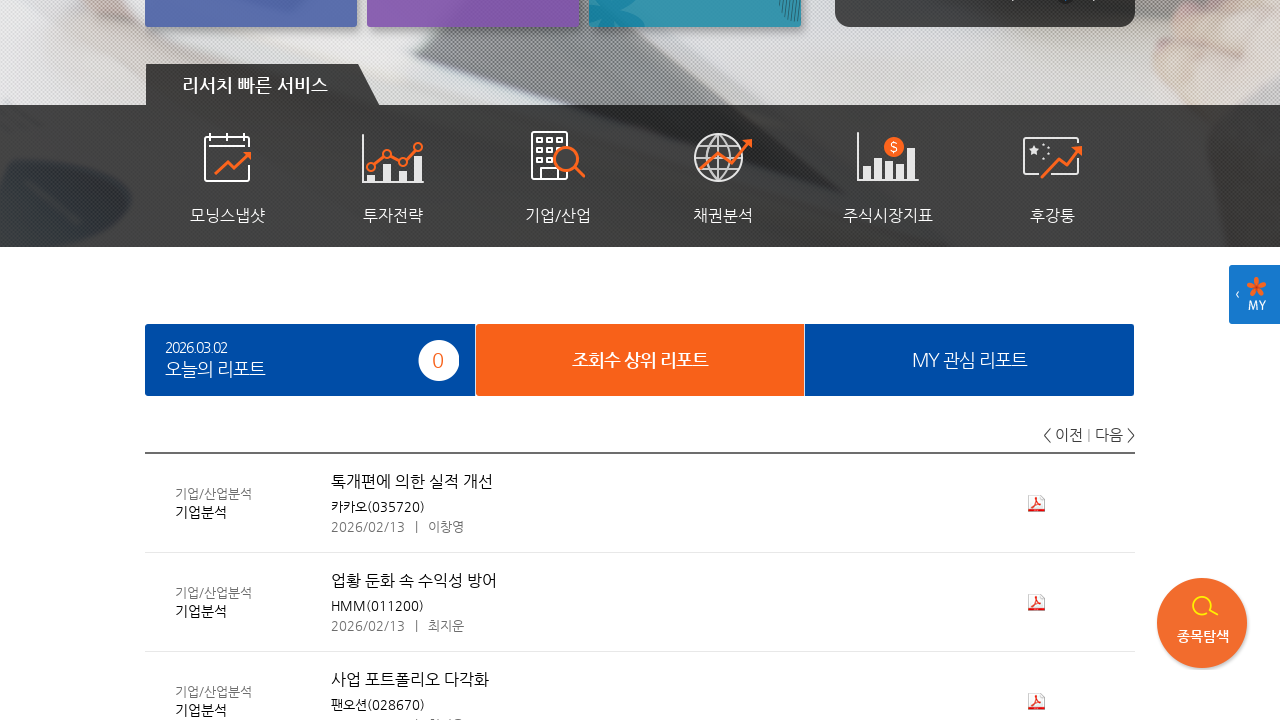

Clicked next page button to navigate to page 2 of research reports at (1115, 434) on xpath=//*[@id="content"]/div/div[2]/div/div[4]/div/div/div[1]/div/div/a[2]
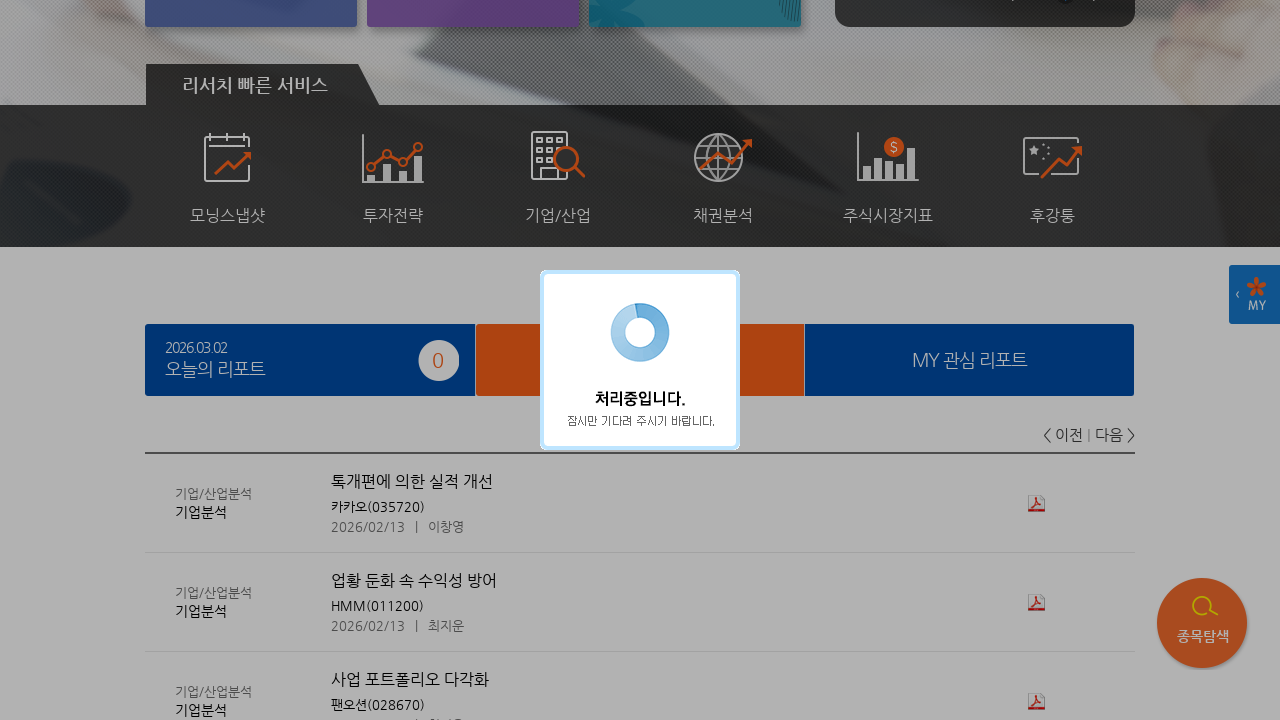

Waited 3 seconds for next page content to load
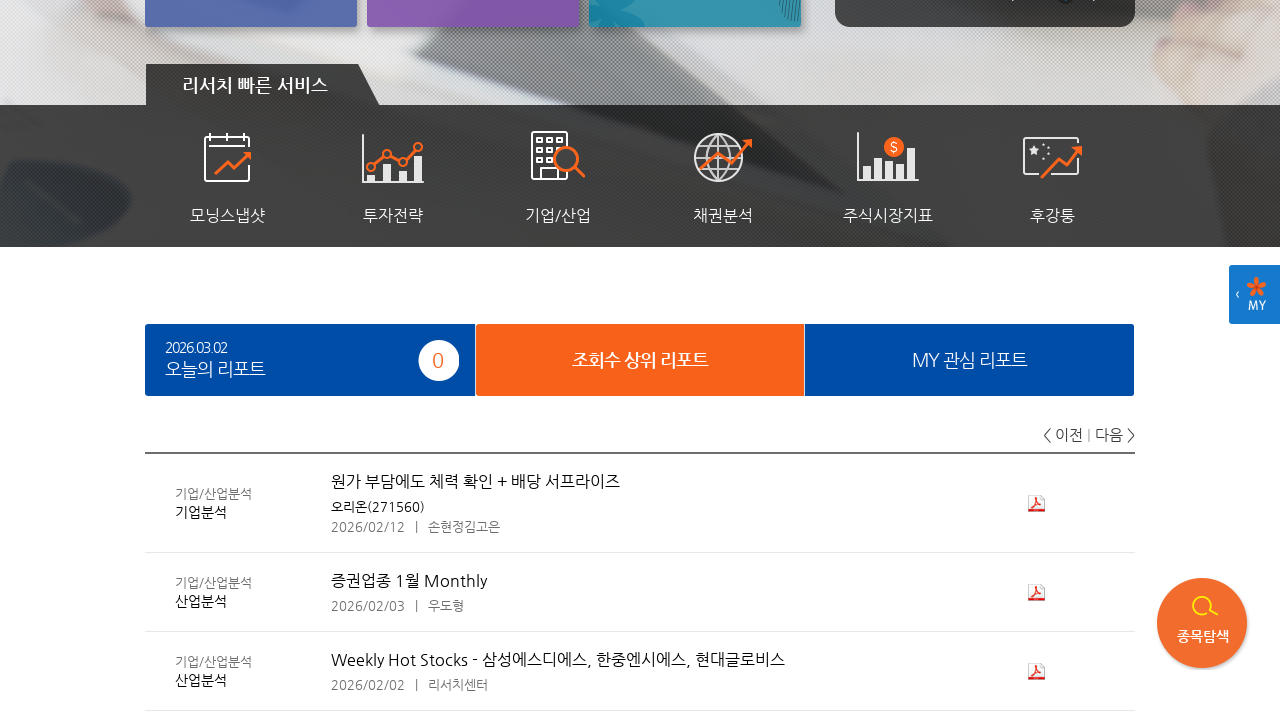

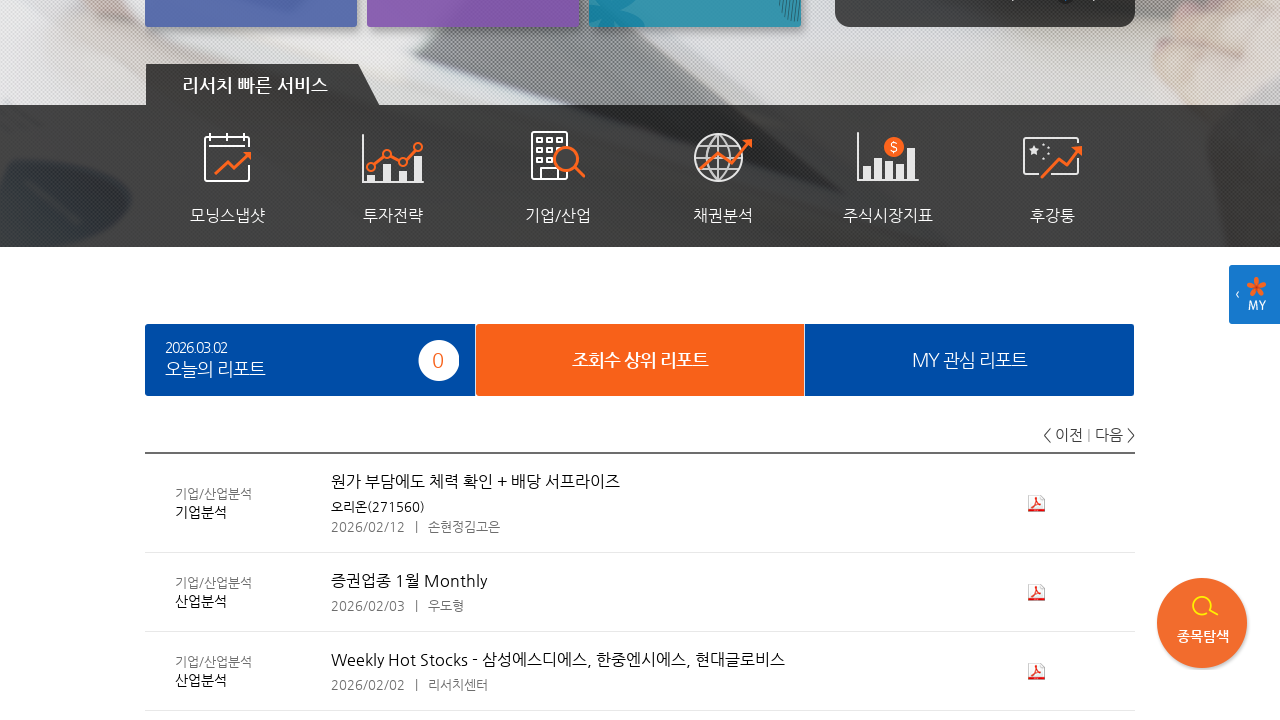